Tests page refresh functionality by reloading the homepage and verifying title and URL remain correct

Starting URL: https://www.timeanddate.com/

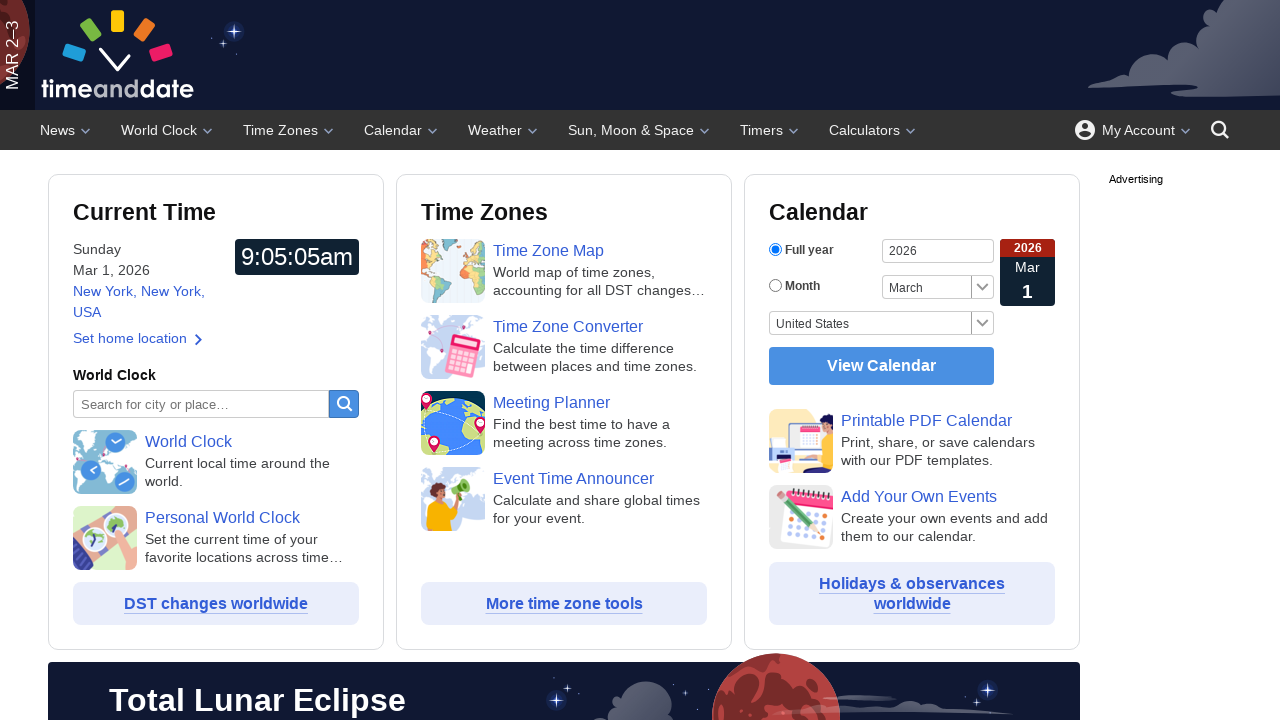

Reloaded the homepage
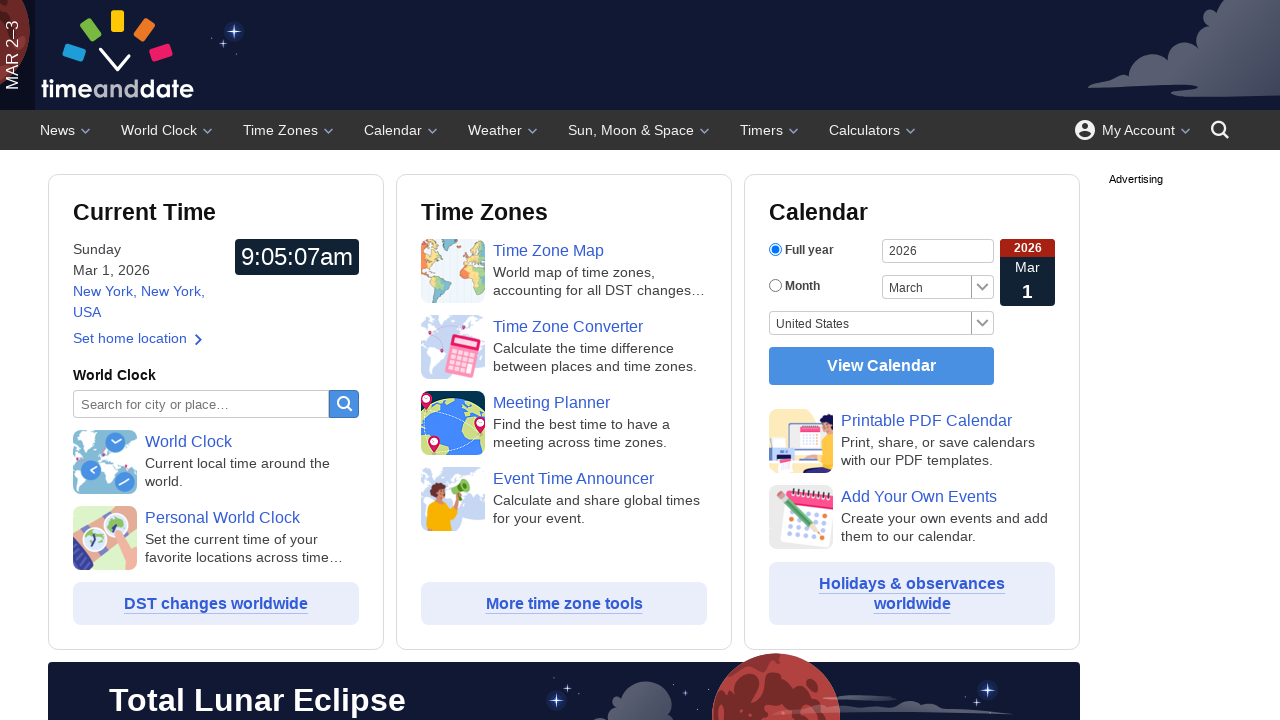

Verified page title is 'timeanddate.com' after reload
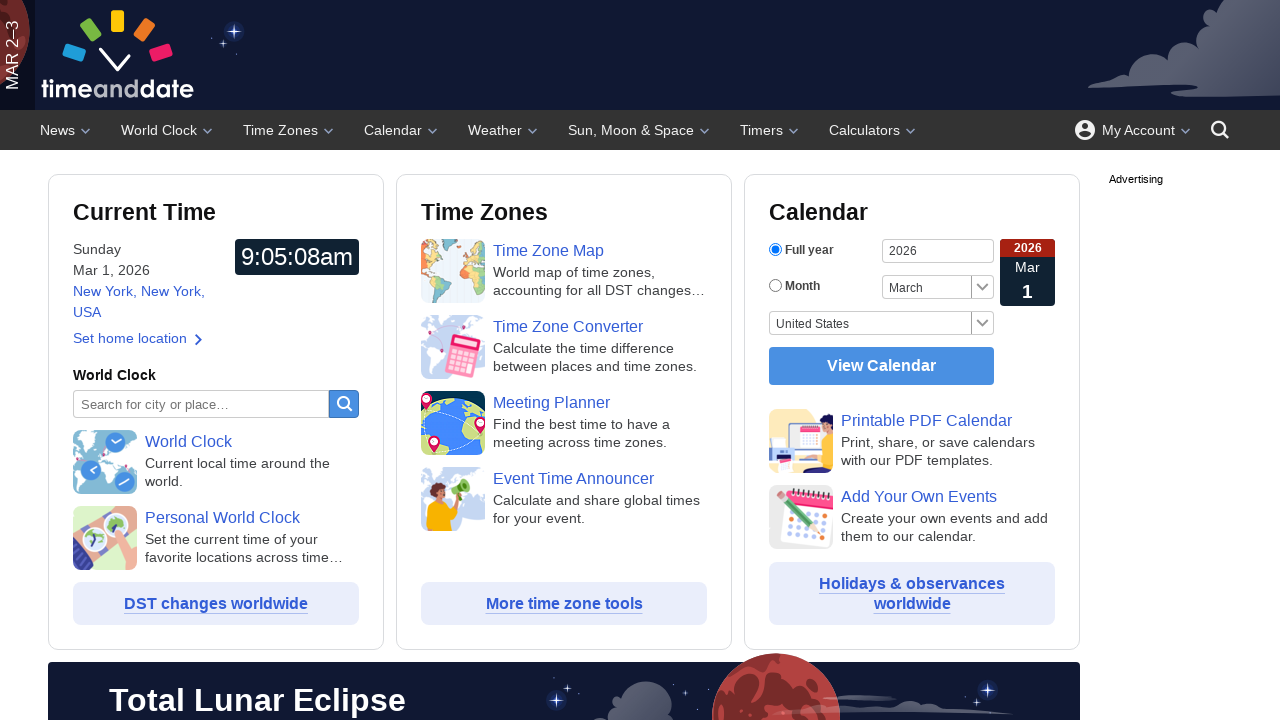

Verified URL is 'https://www.timeanddate.com/' after reload
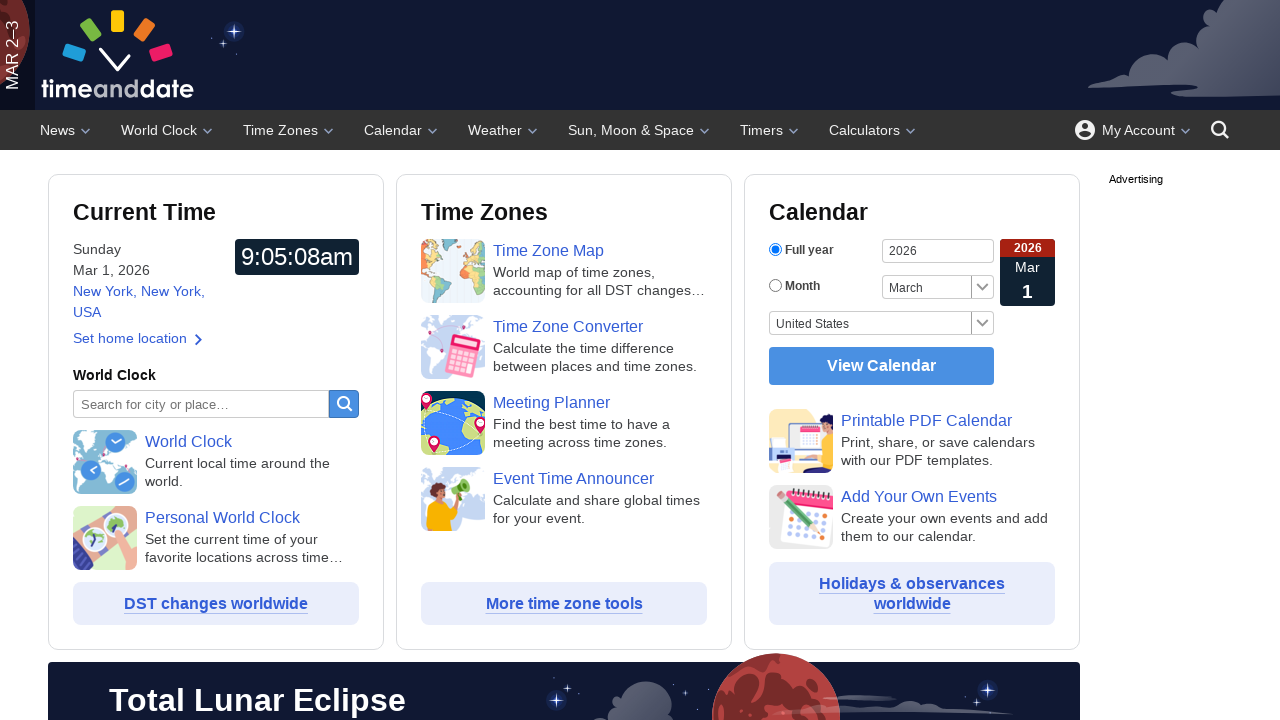

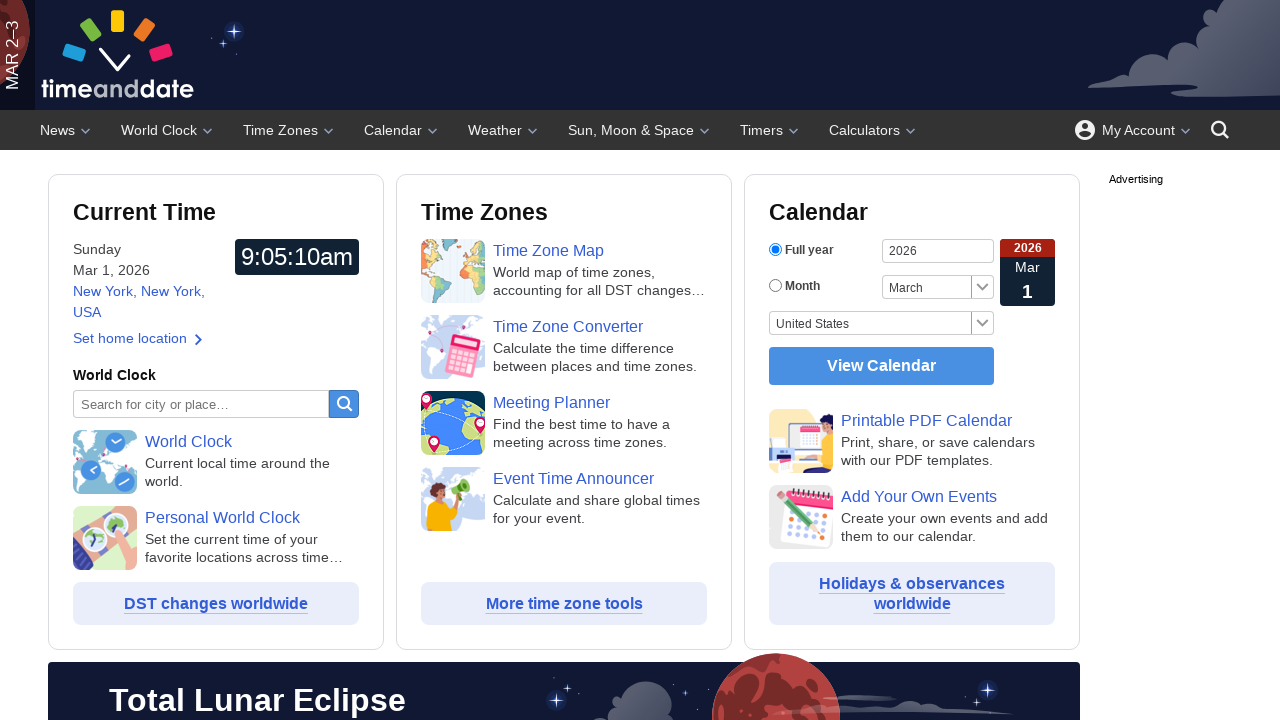